Verifies the state of various form elements on the practice form page, checking if elements are disabled, enabled, editable, checked, visible, or hidden.

Starting URL: http://demoqa.com/automation-practice-form/

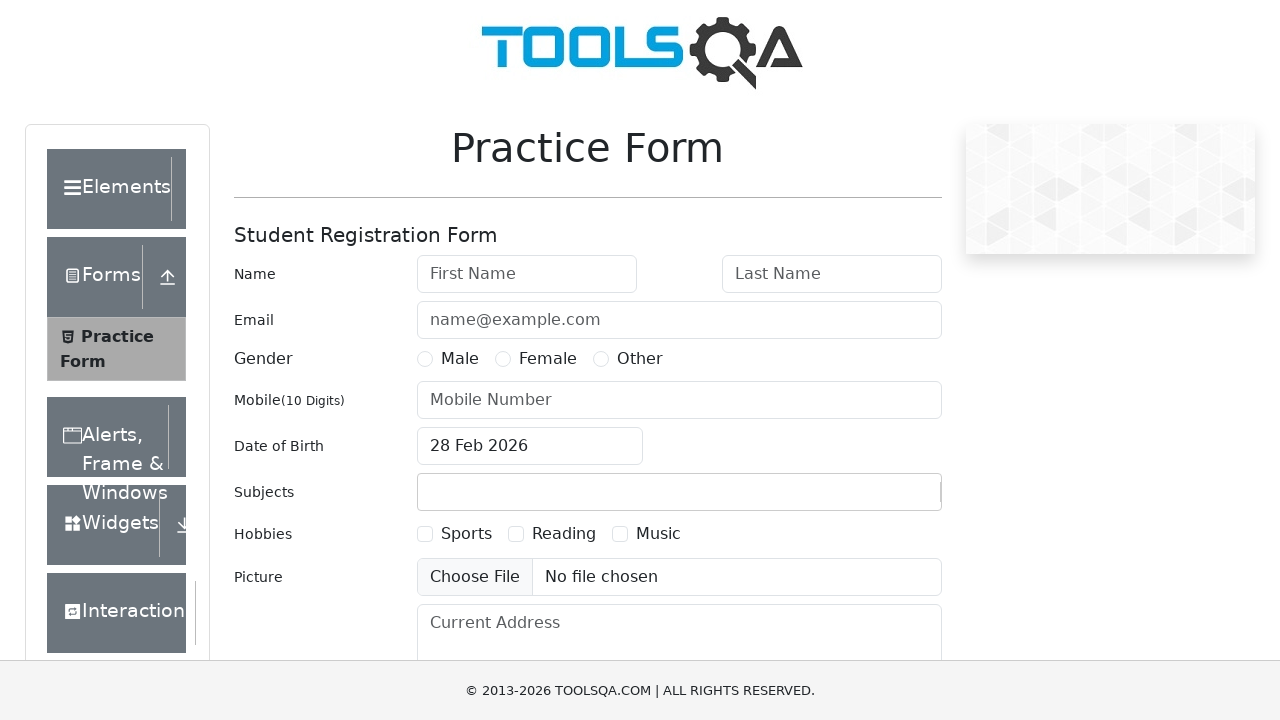

Located first name input element
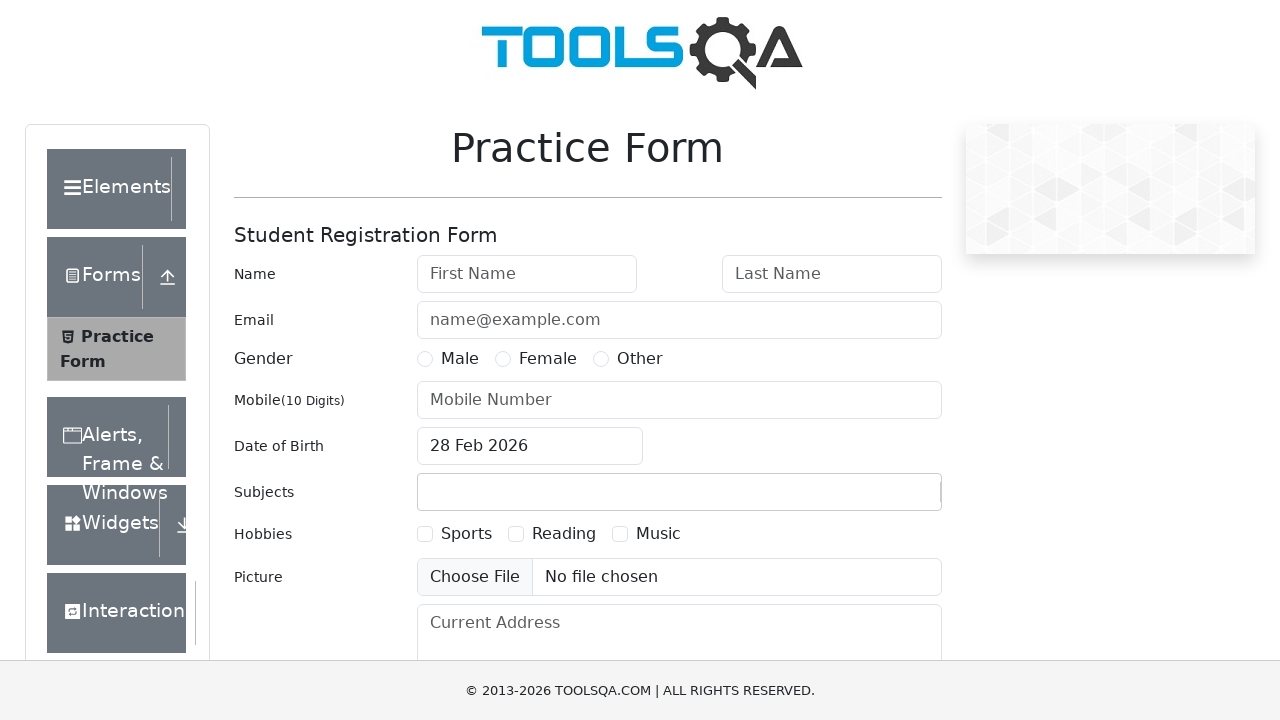

Located sports checkbox element
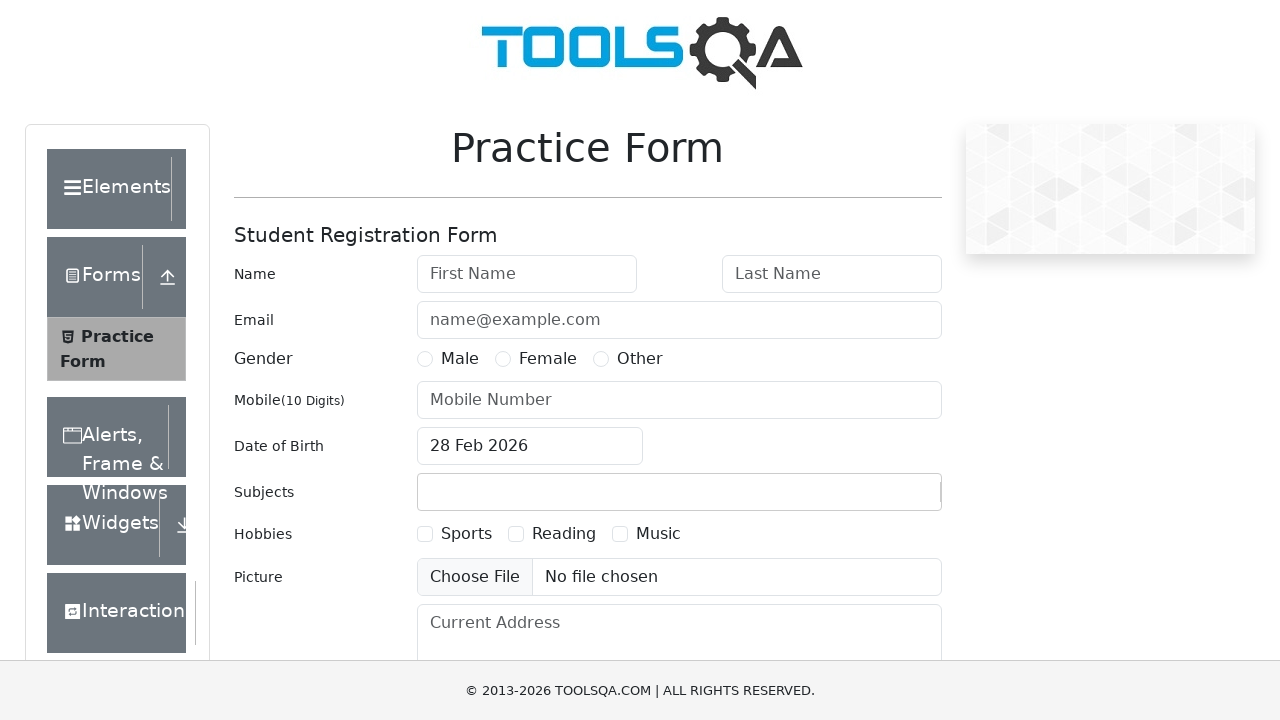

Located submit button element
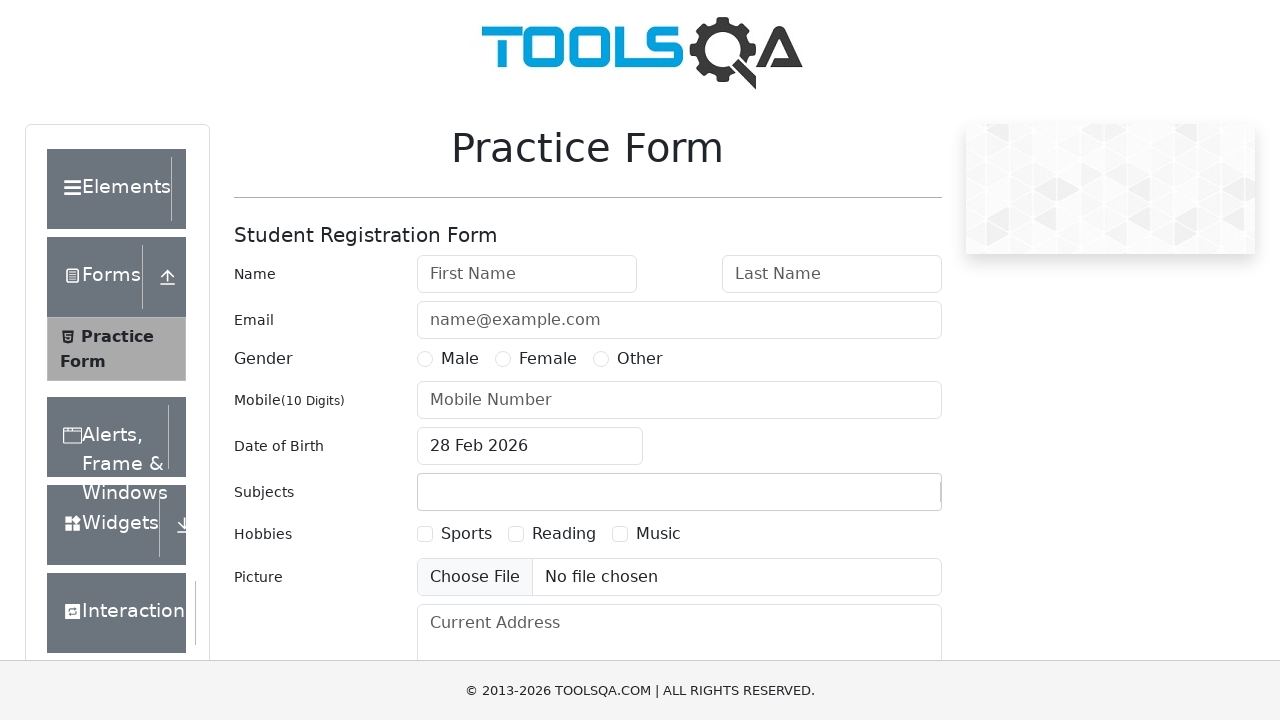

First name input element is present
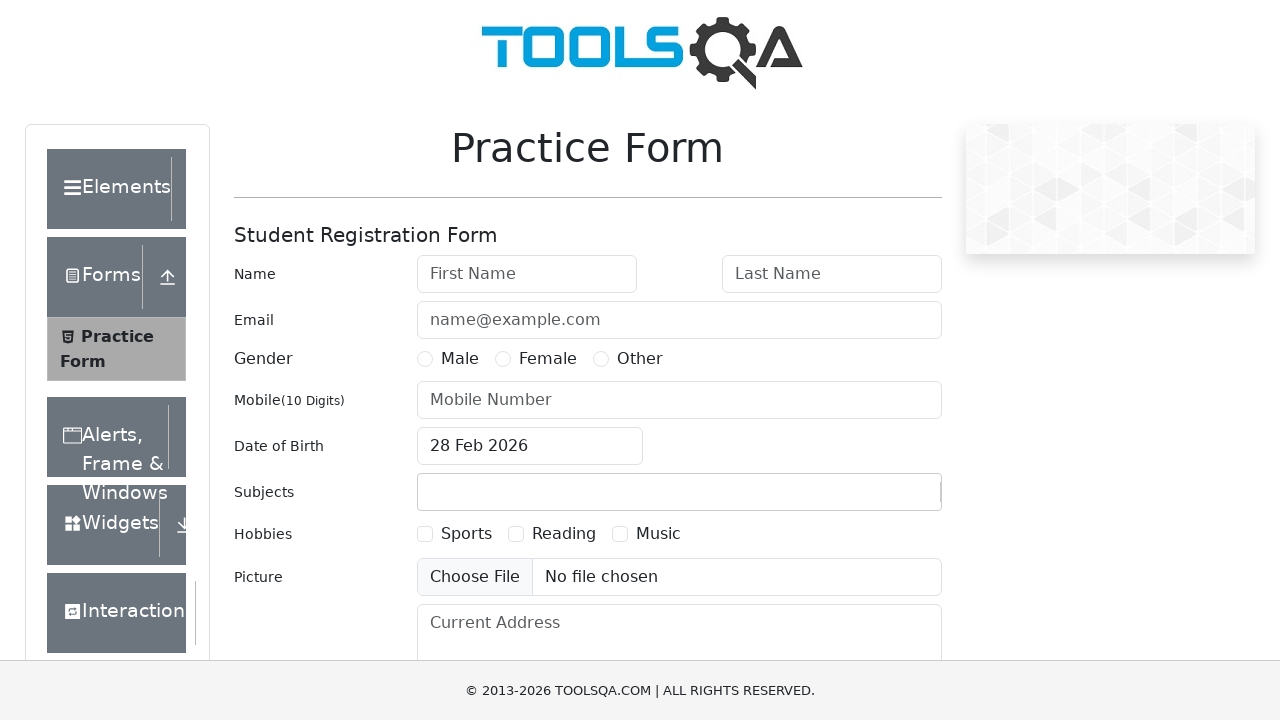

Sports checkbox element is present
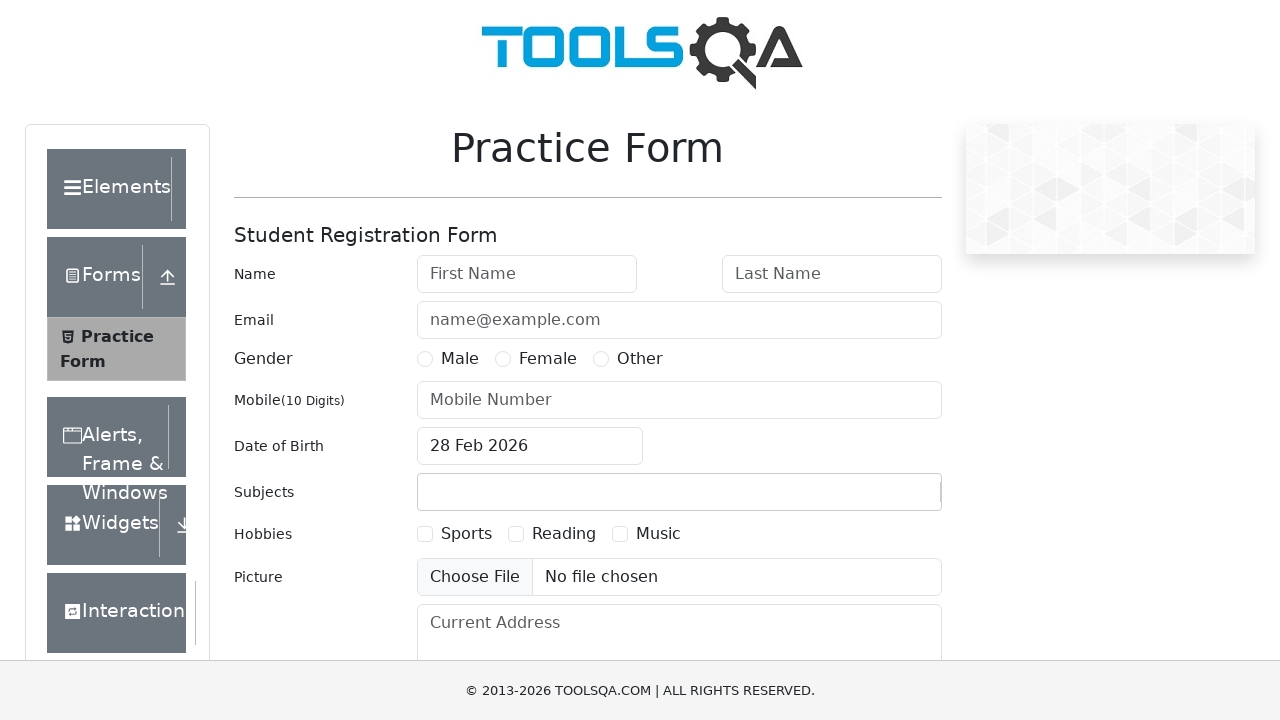

Submit button element is present
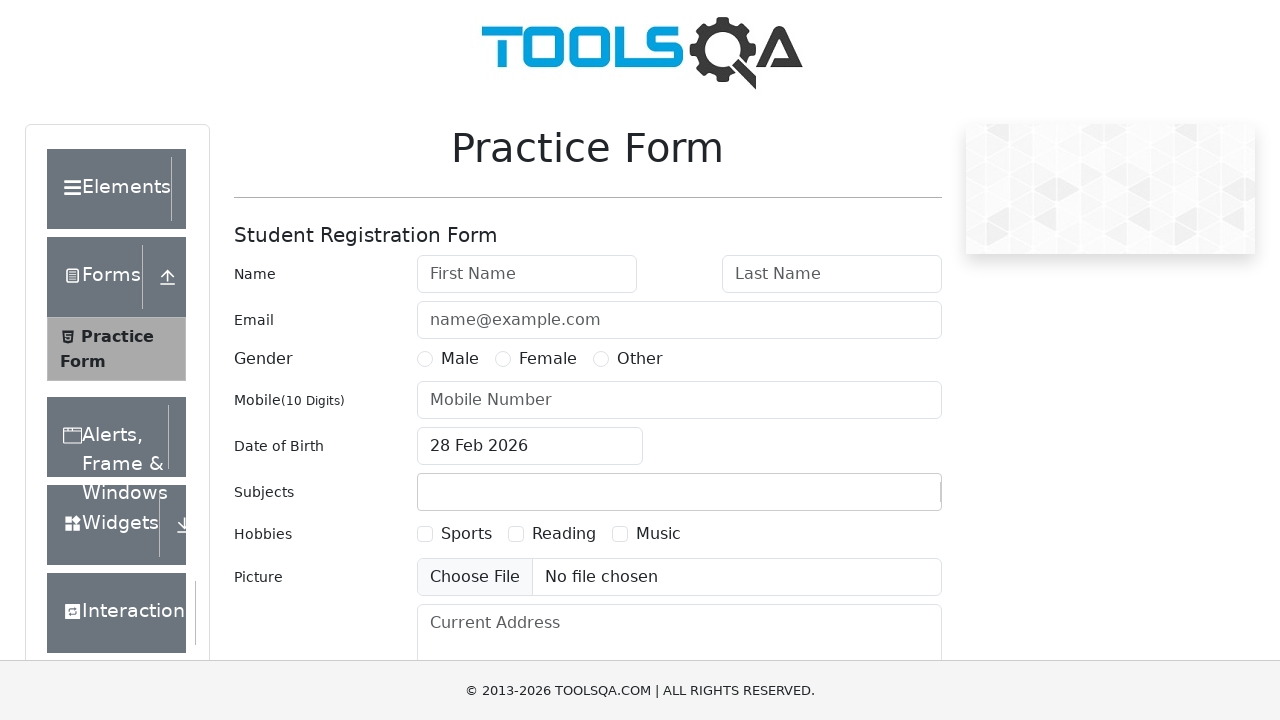

Checked if first name input is disabled: False
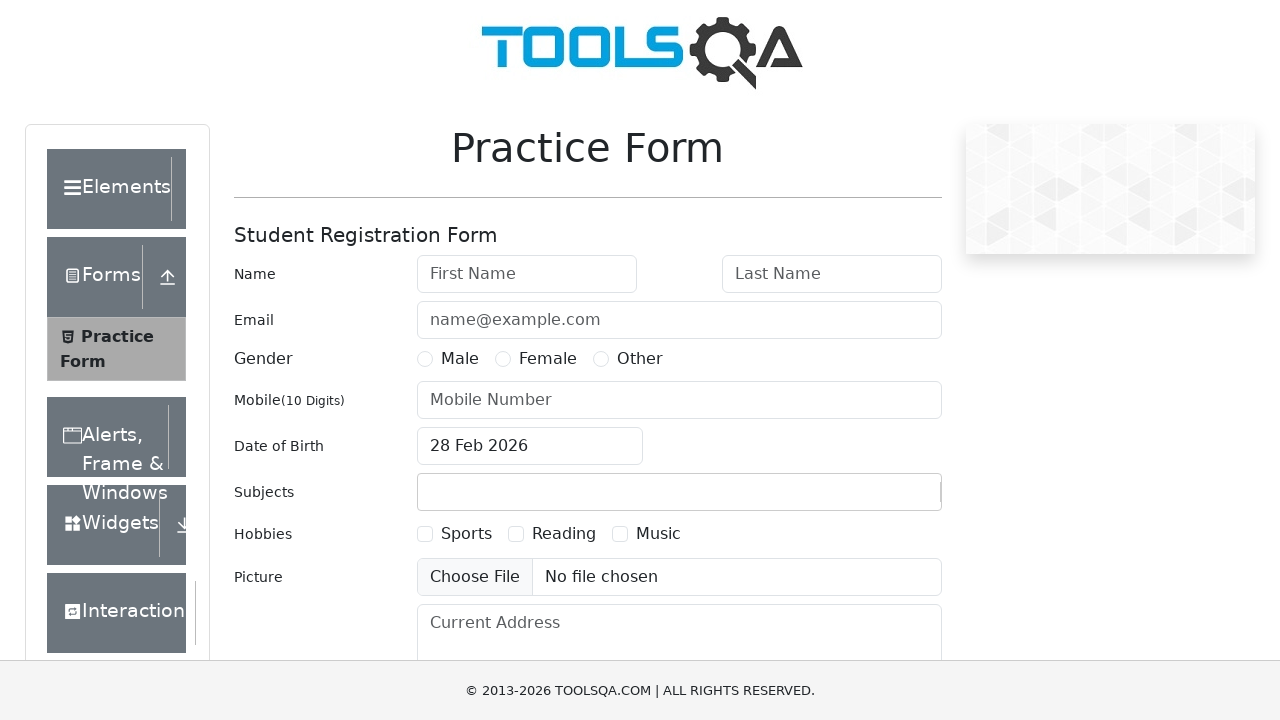

Checked if first name input is enabled: True
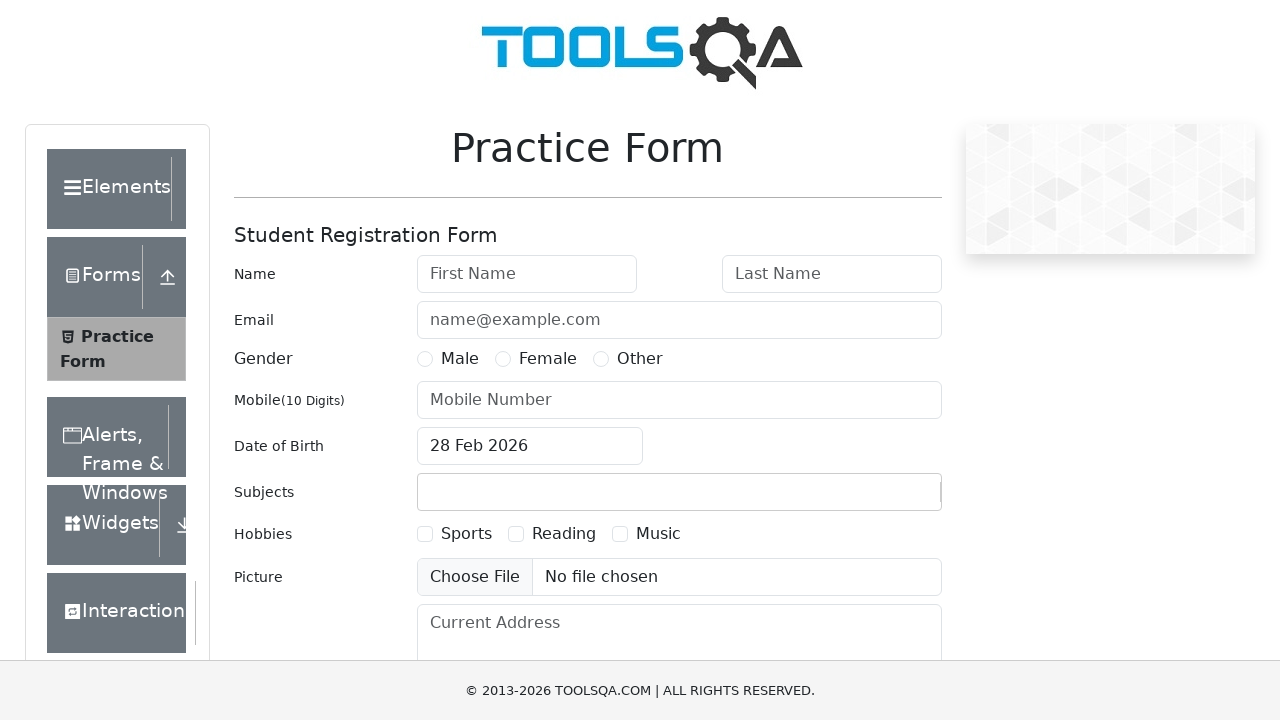

Checked if first name input is editable: True
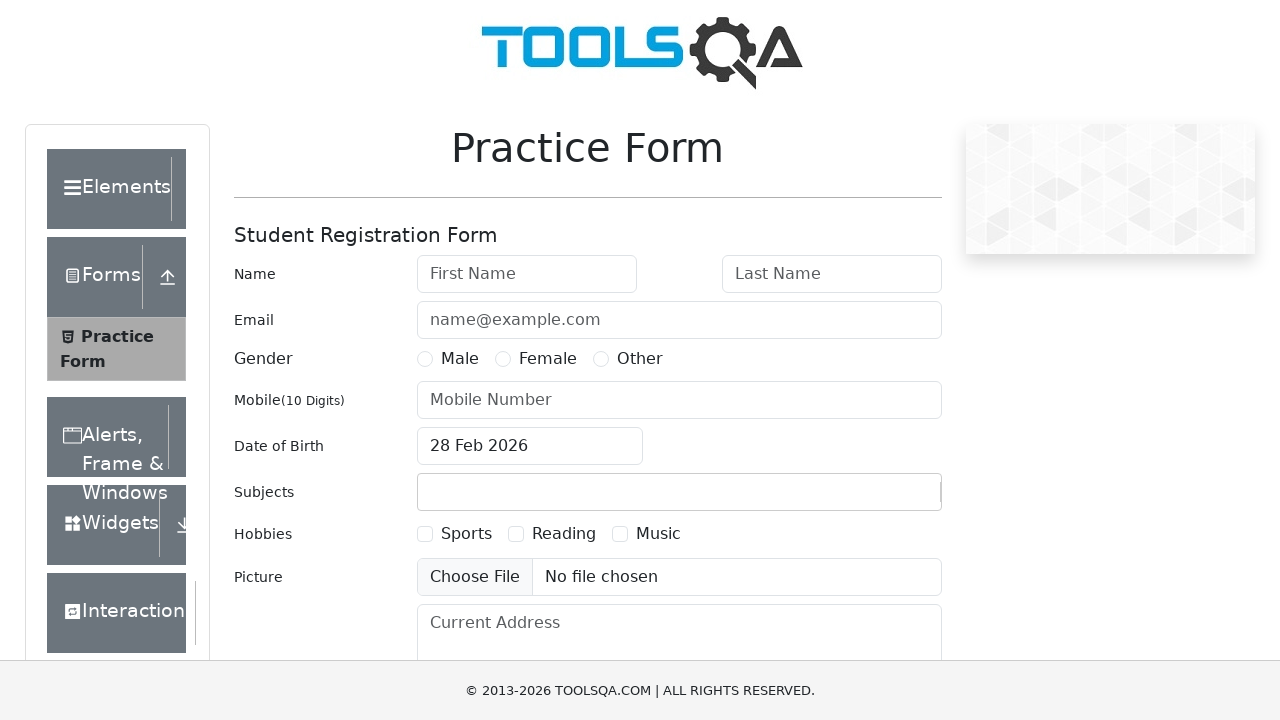

Checked if sports checkbox is checked: False
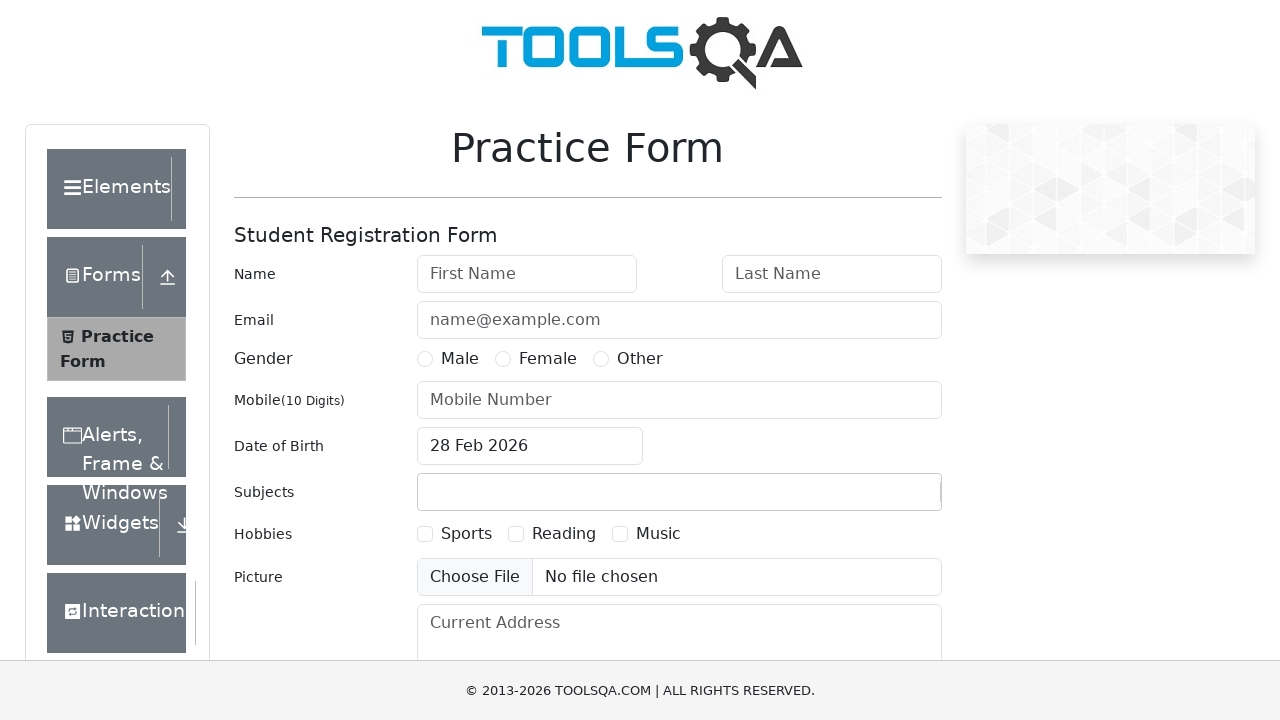

Checked if sports checkbox is visible: True
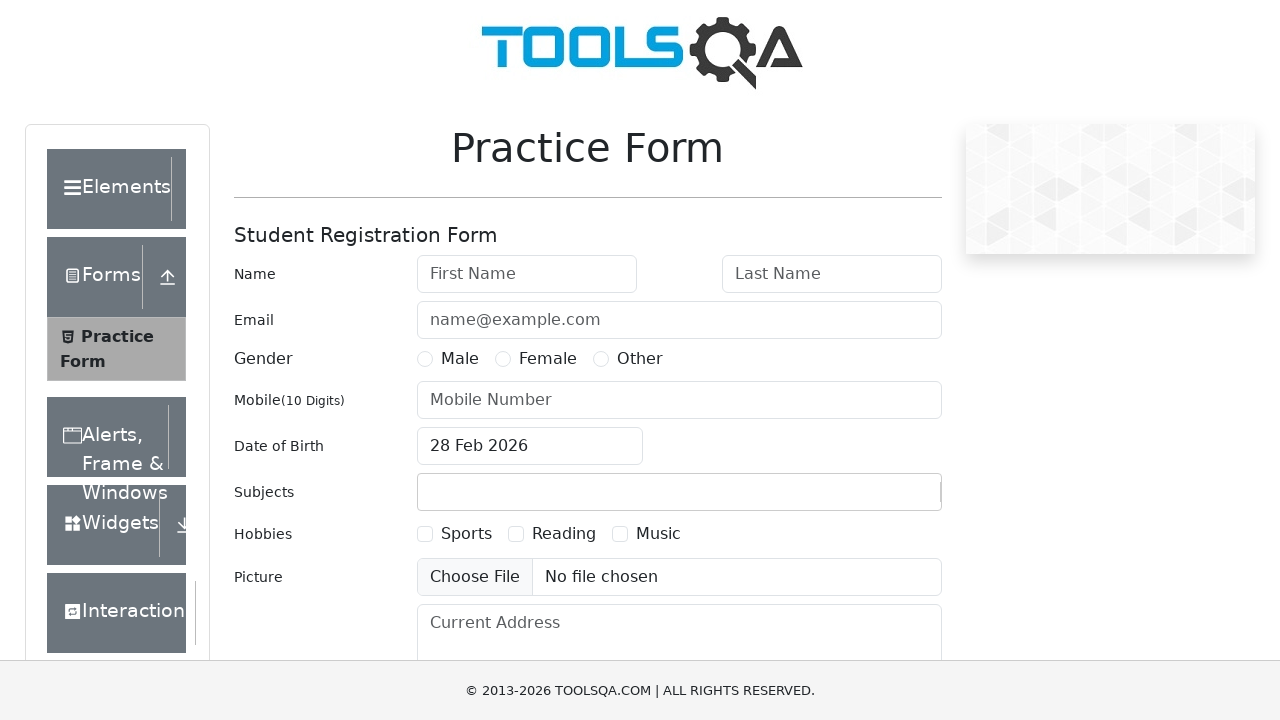

Checked if submit button is hidden: False
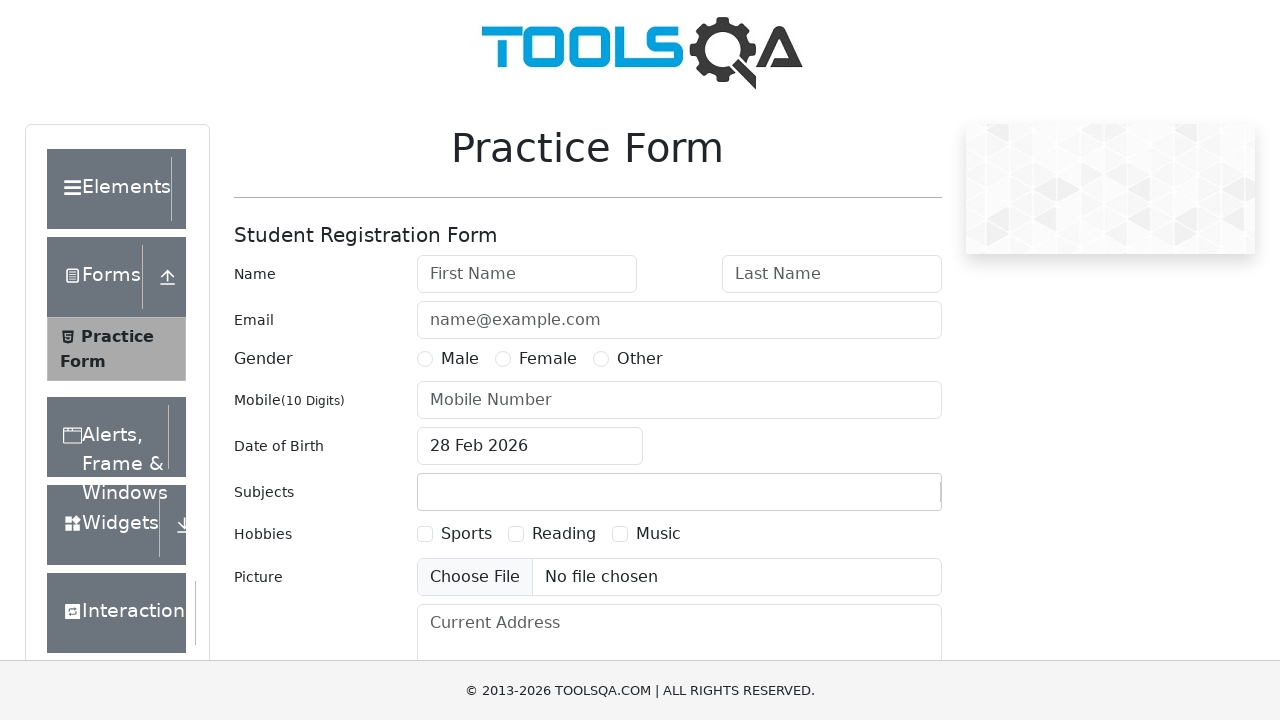

Checked if submit button is visible: True
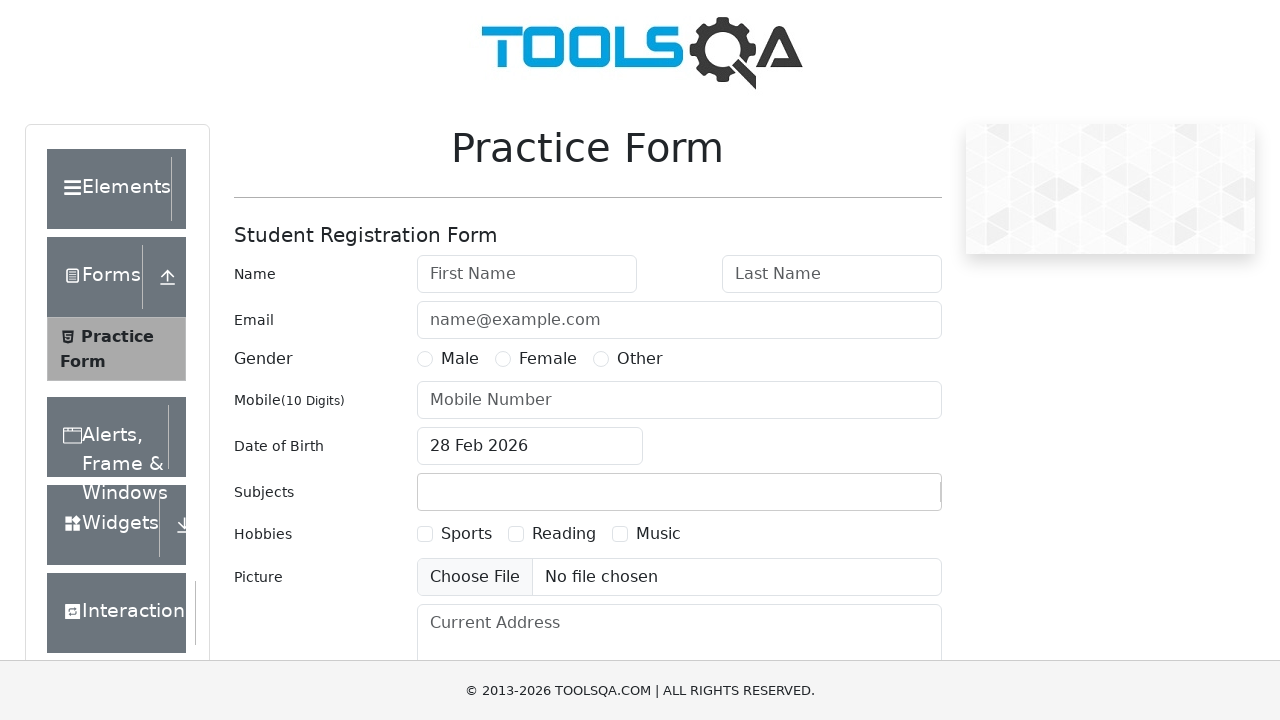

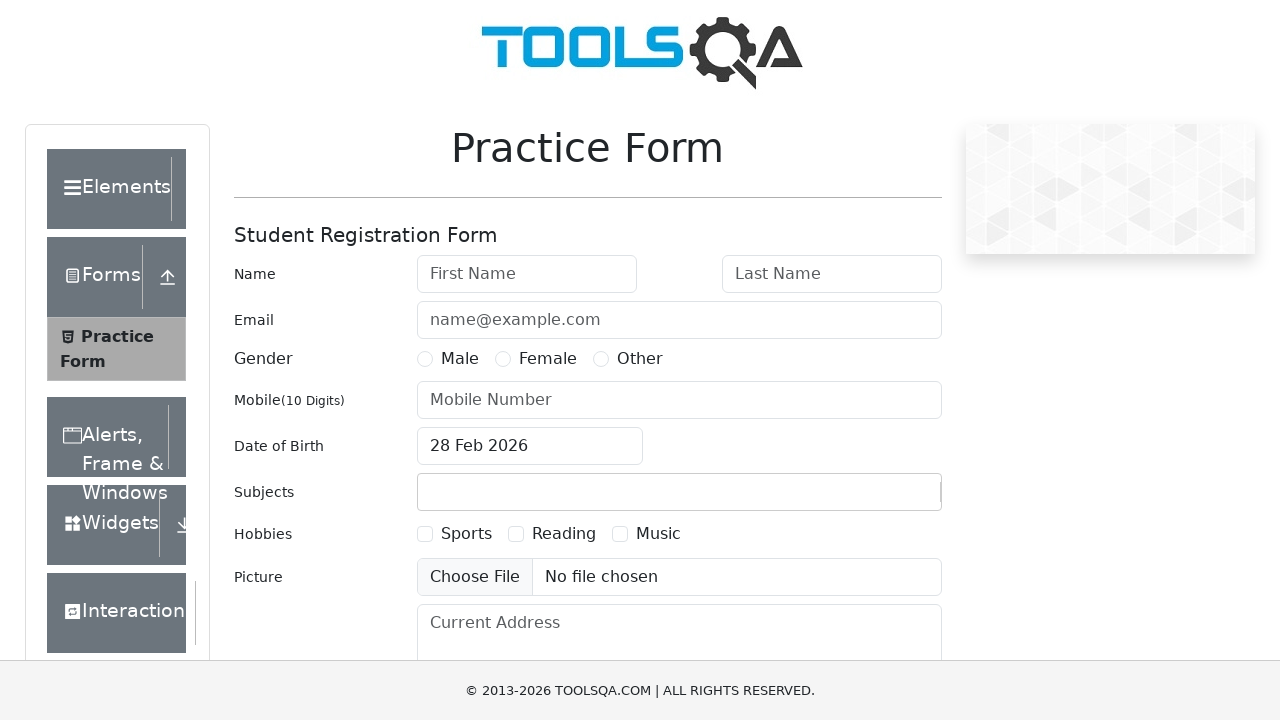